Navigates to the DemoQA buttons page and clicks on the double-click button

Starting URL: https://demoqa.com/buttons

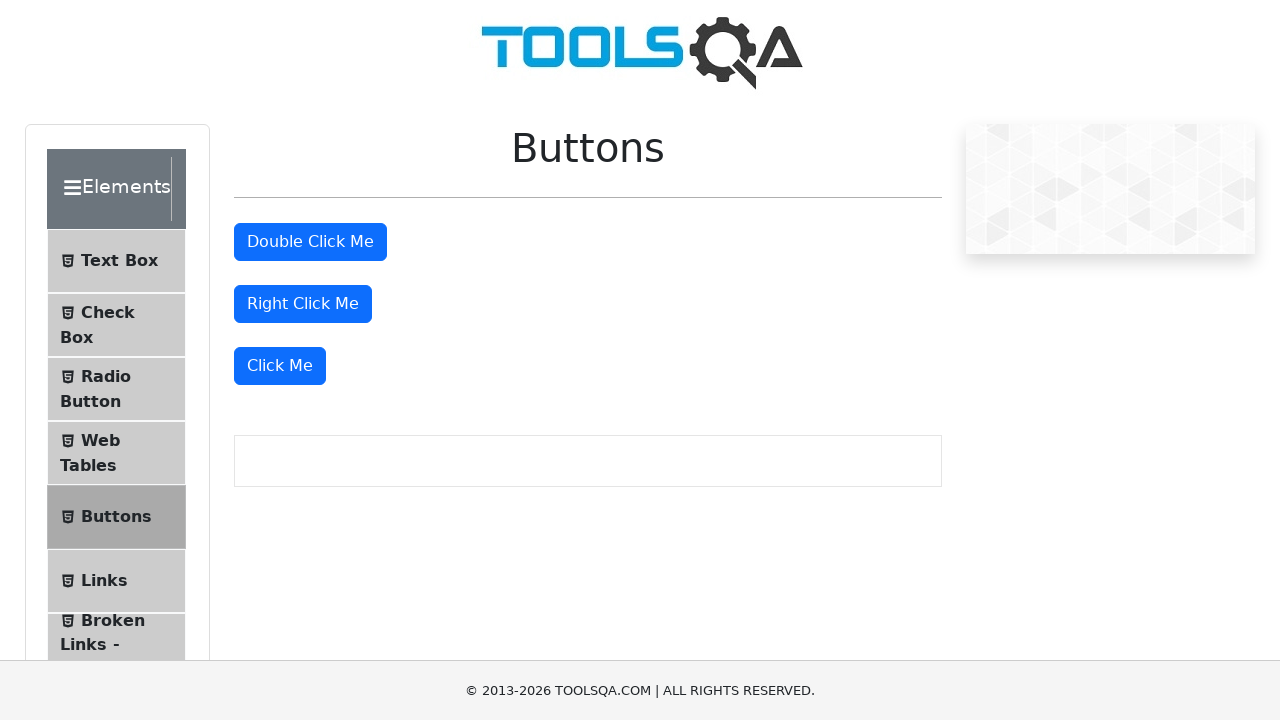

Waited for double-click button to load on DemoQA buttons page
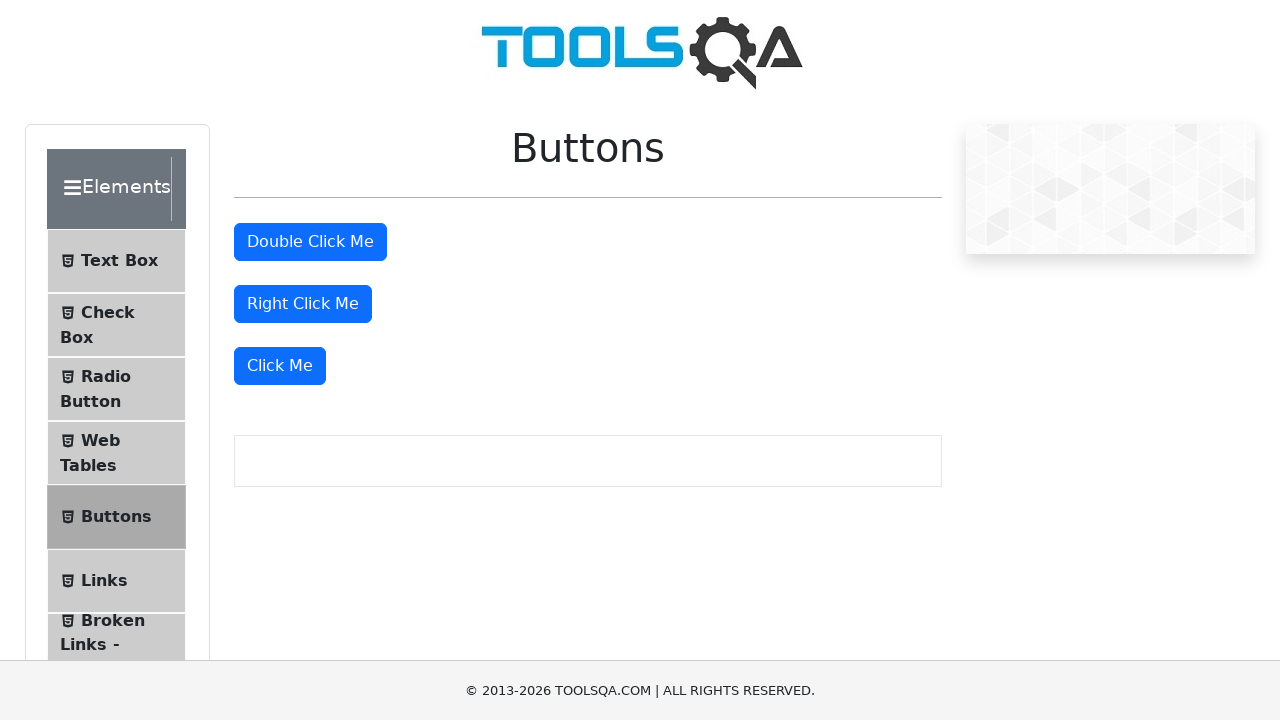

Clicked the double-click button at (310, 242) on #doubleClickBtn
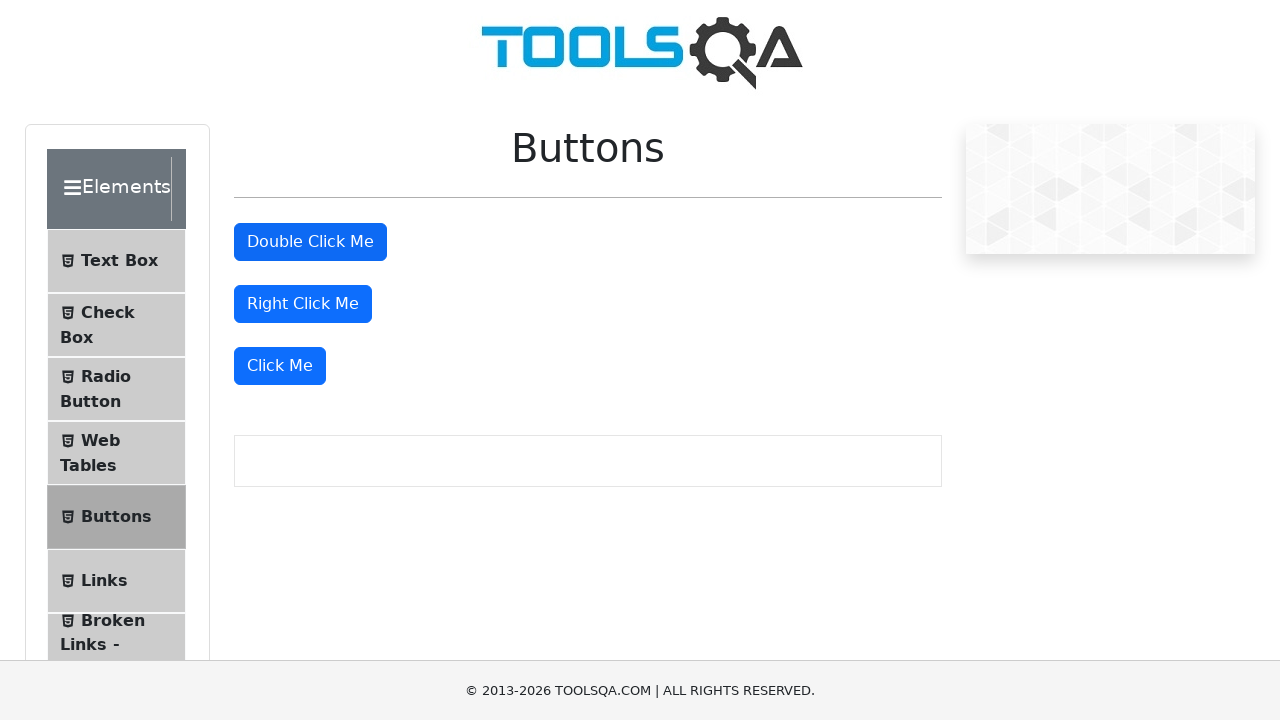

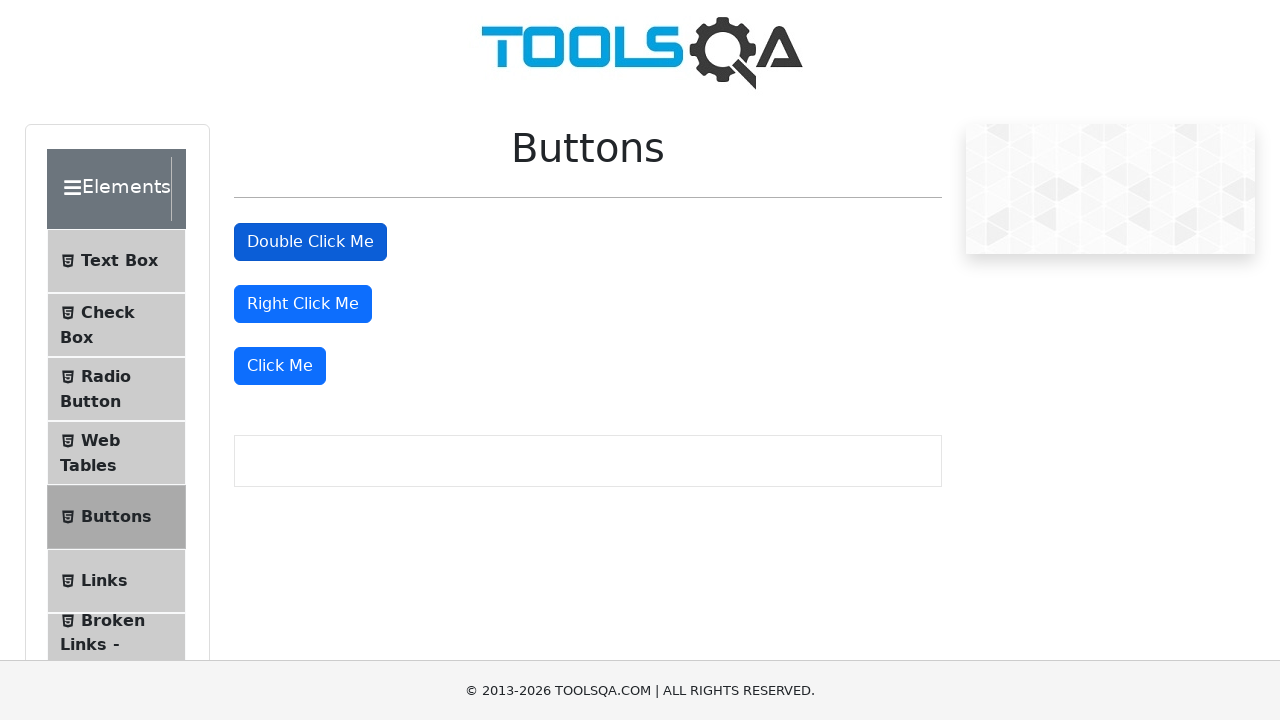